Tests right-click context menu functionality by performing a right-click on an element, selecting "Copy" from the context menu, and accepting the resulting alert

Starting URL: https://swisnl.github.io/jQuery-contextMenu/demo.html

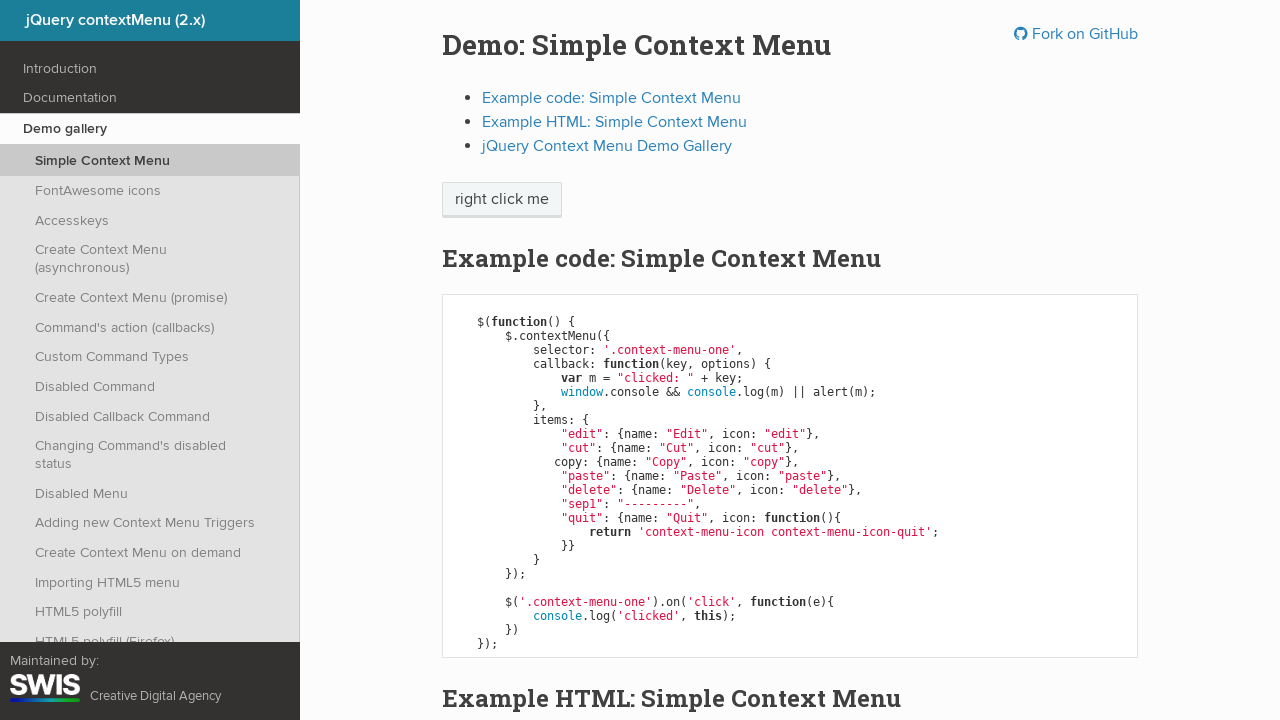

Located the context menu button element
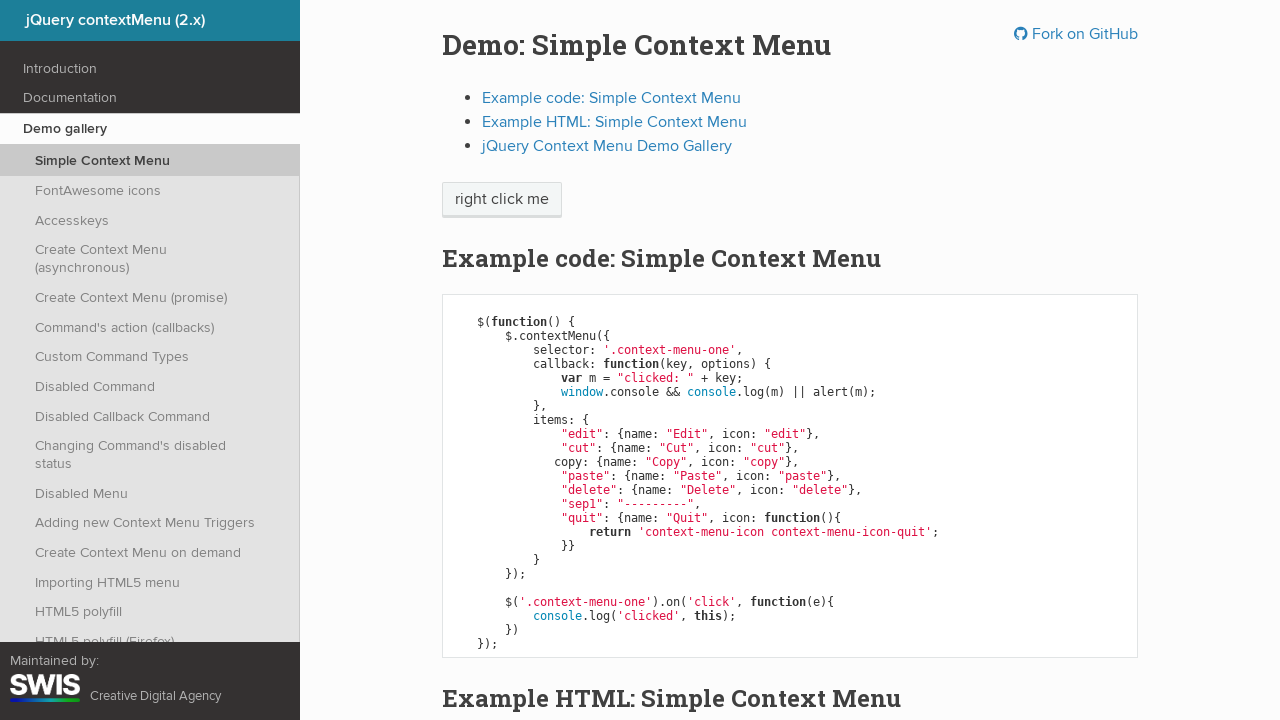

Right-clicked on the context menu button at (502, 200) on xpath=//span[@class='context-menu-one btn btn-neutral']
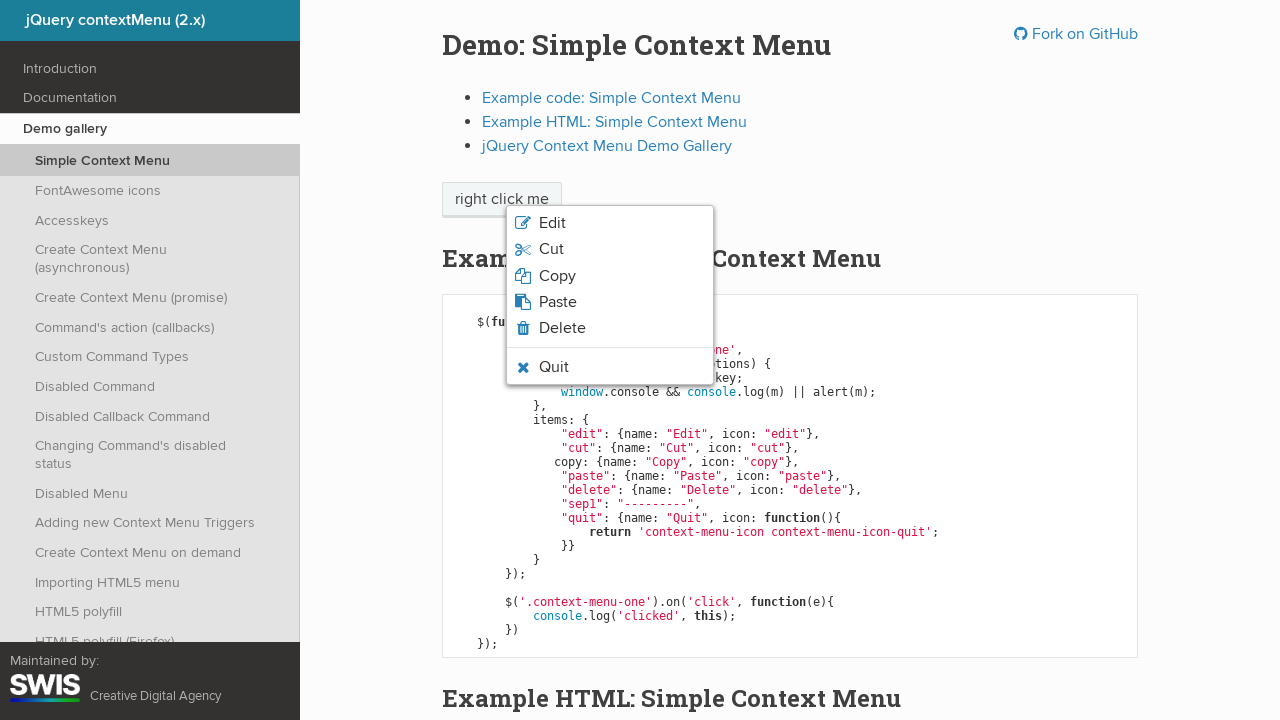

Selected 'Copy' option from context menu at (557, 276) on xpath=//span[normalize-space()='Copy']
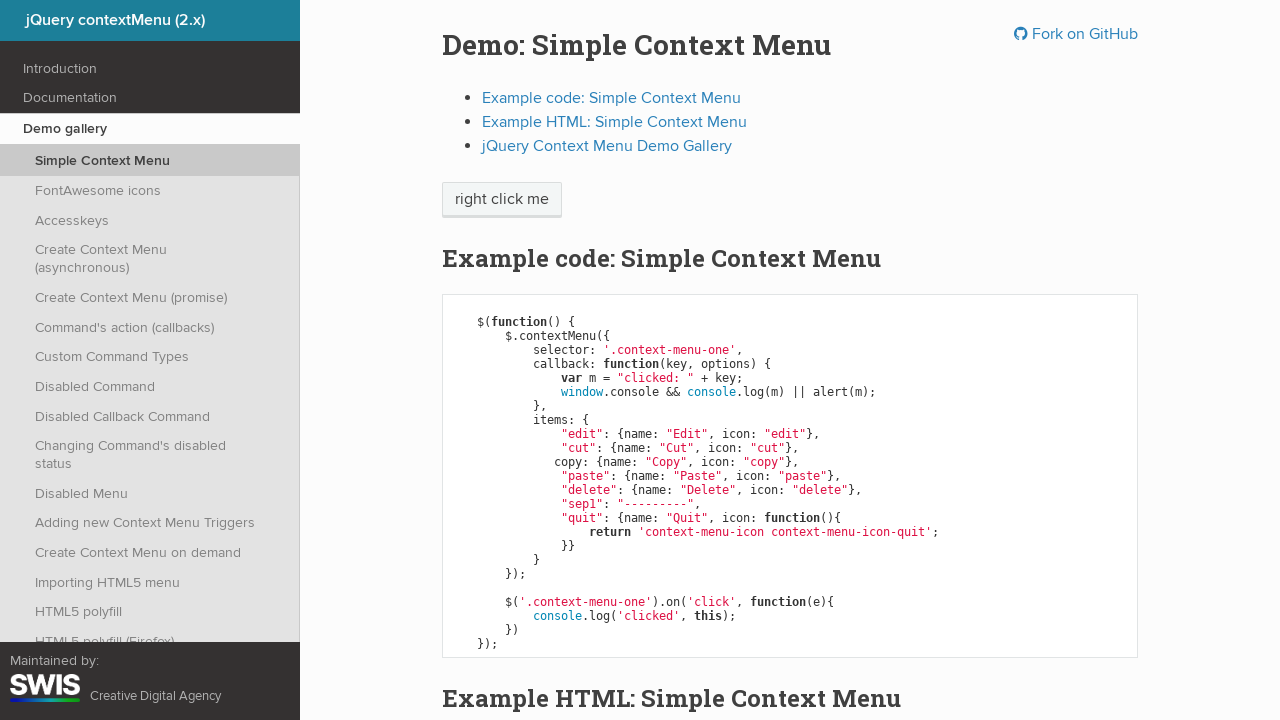

Alert dialog accepted
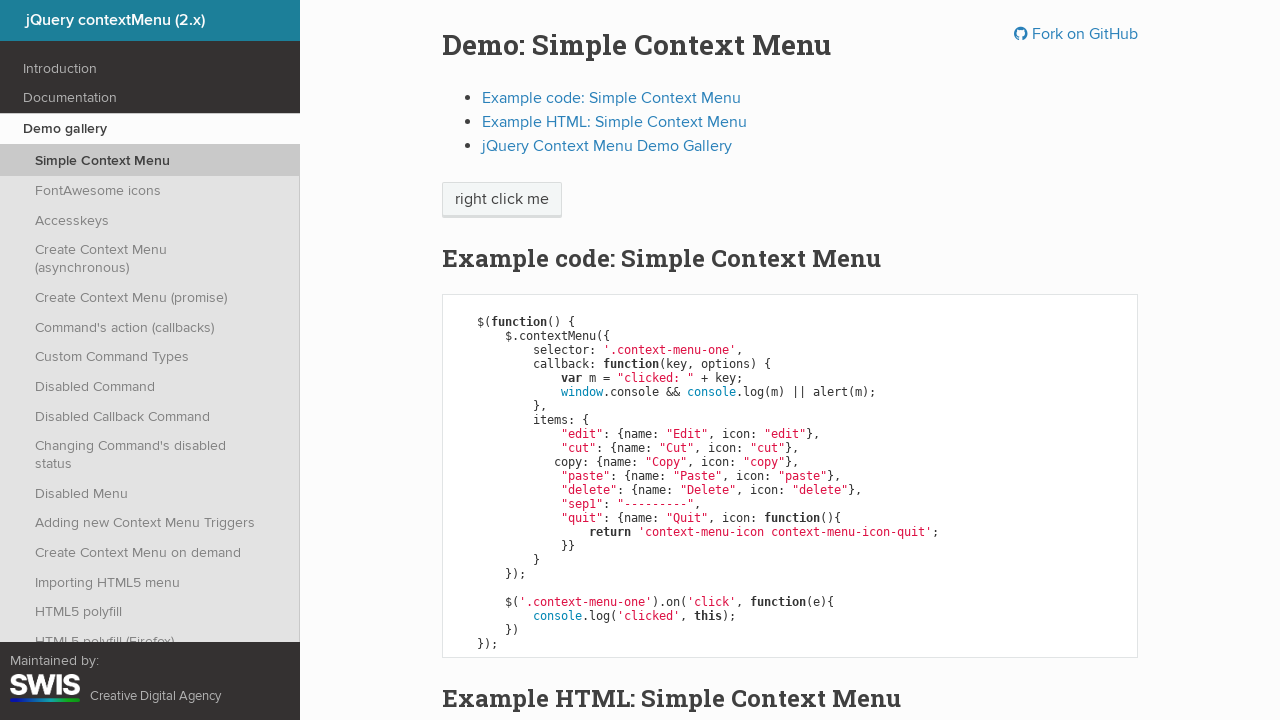

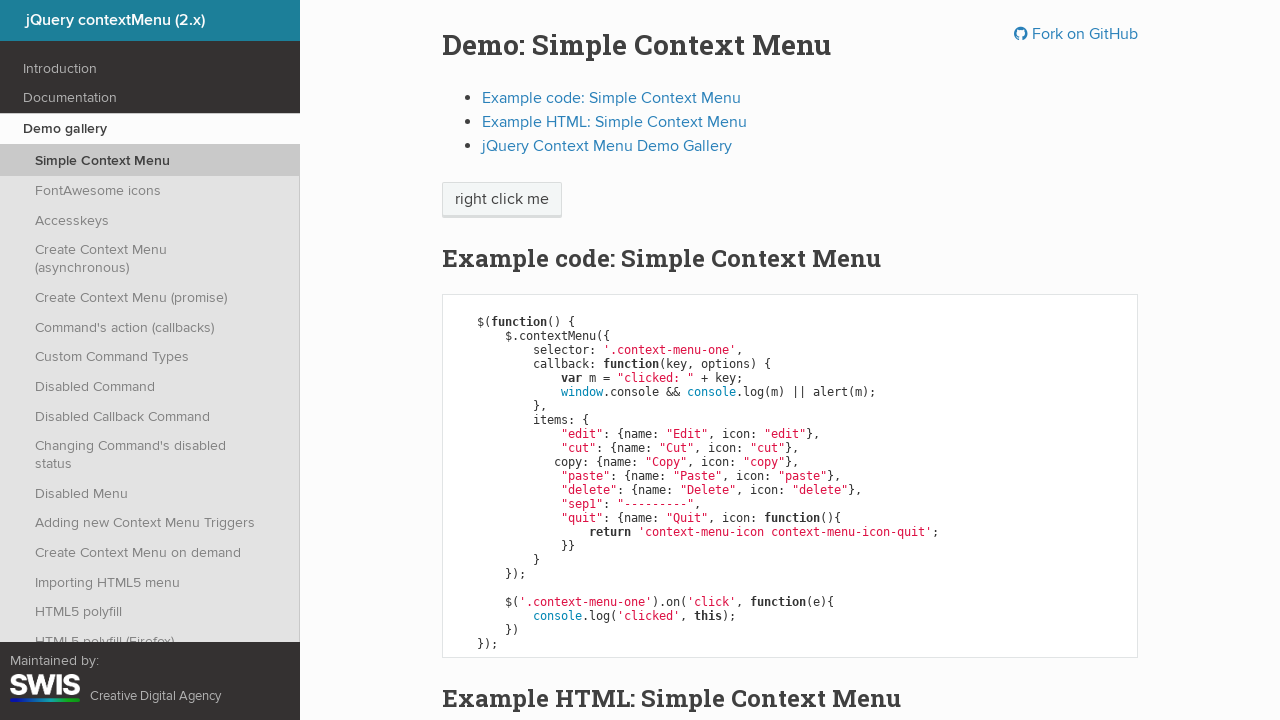